Tests interaction with jQuery UI demo page by double-clicking on the Resizable link element

Starting URL: https://jqueryui.com/droppable/

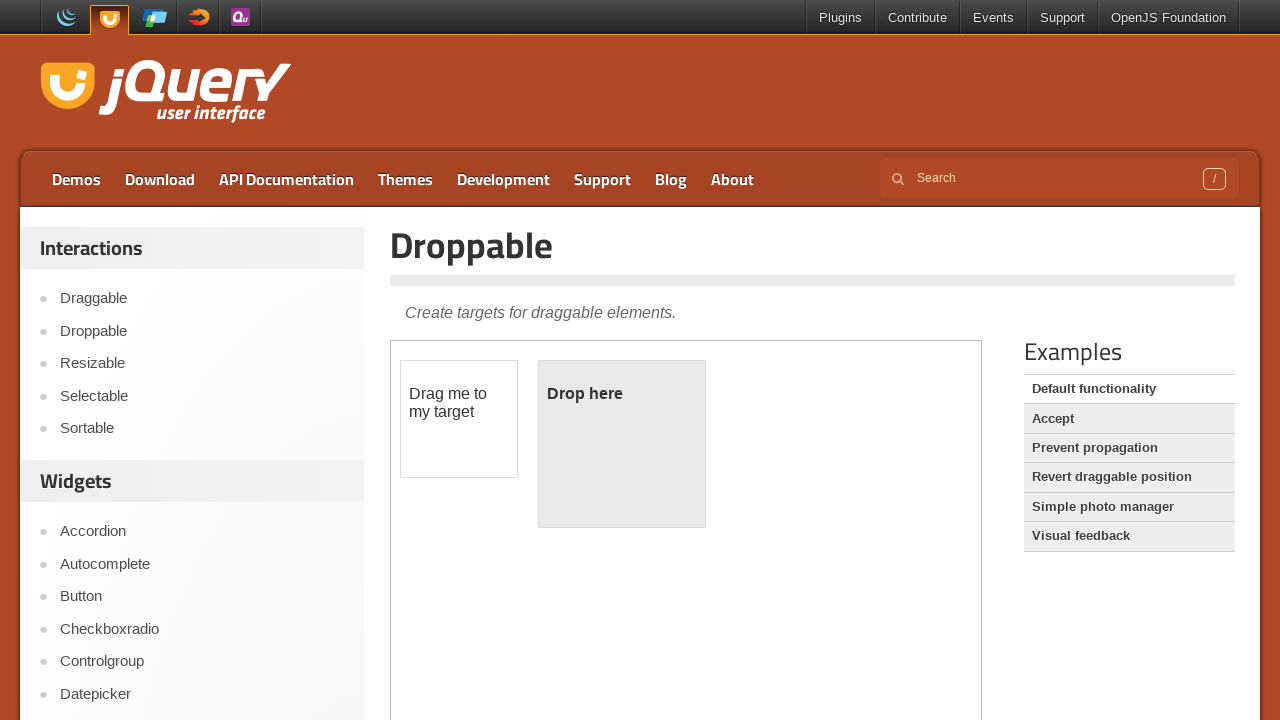

Double-clicked on the Resizable link element at (202, 364) on a:text('Resizable')
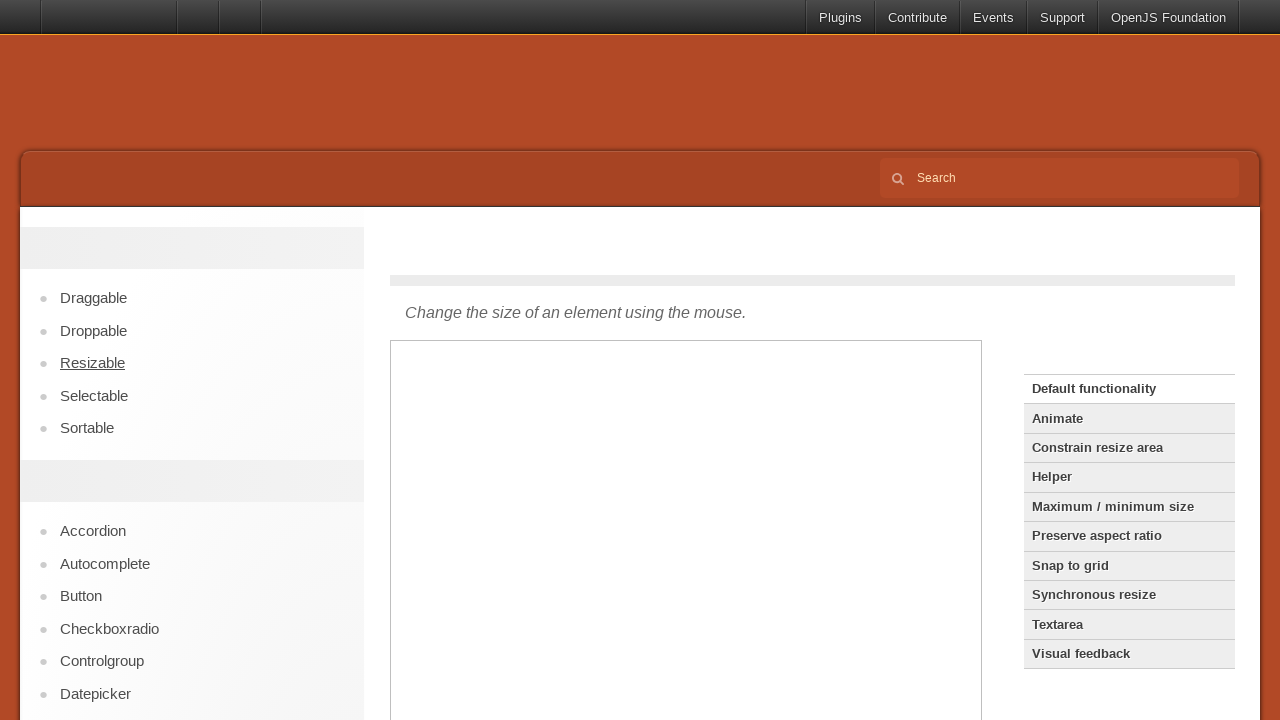

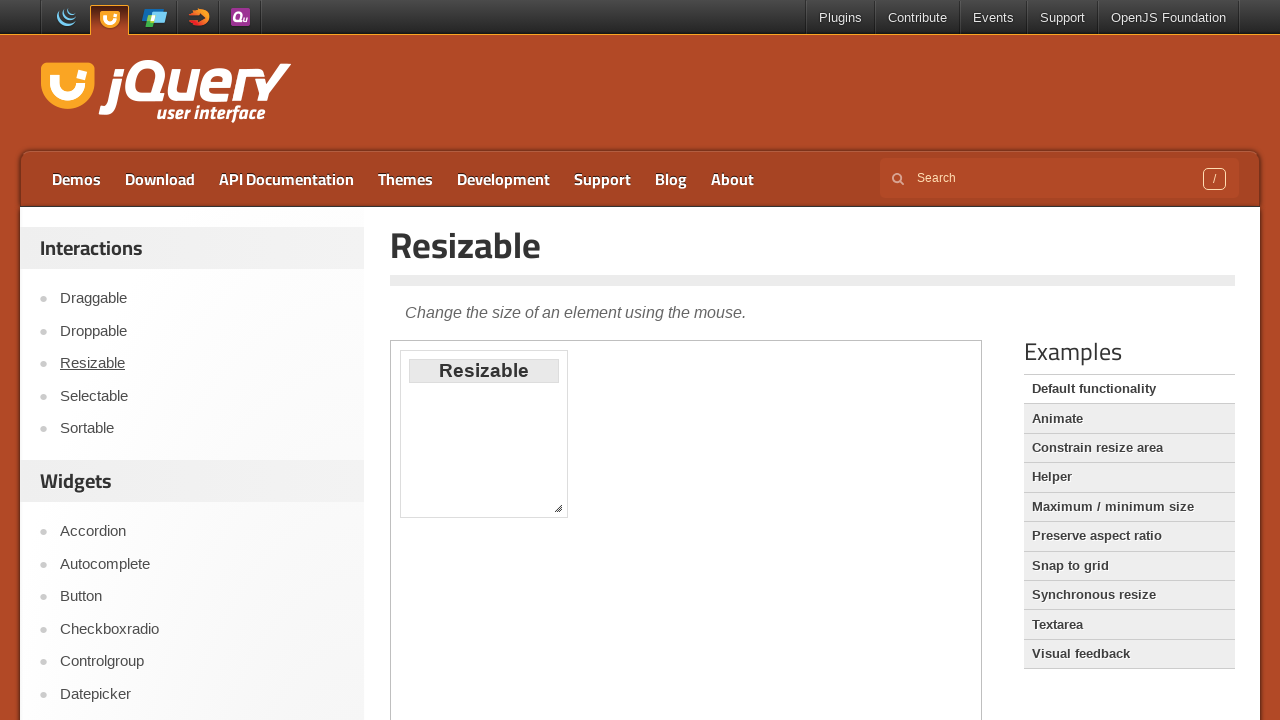